Adds multiple vegetable items to cart by iterating through product listings and clicking ADD TO CART buttons for specific items

Starting URL: https://rahulshettyacademy.com/seleniumPractise/#/

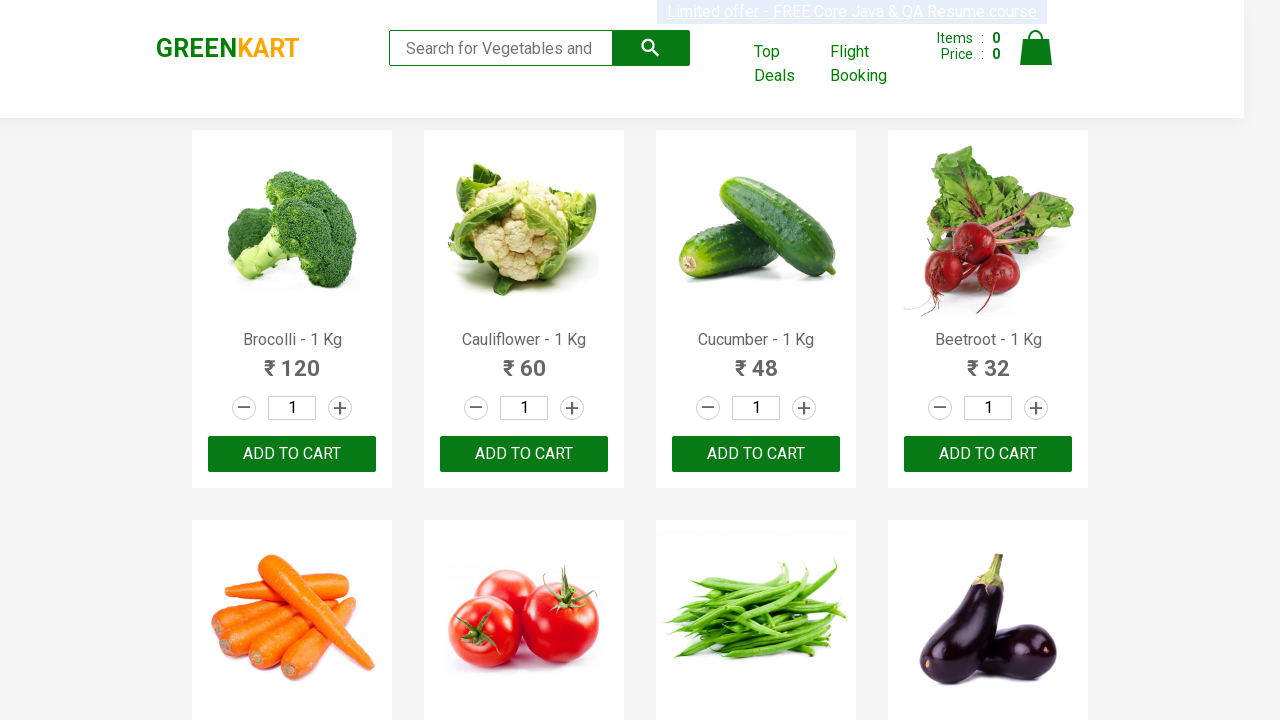

Retrieved all product name elements from the page
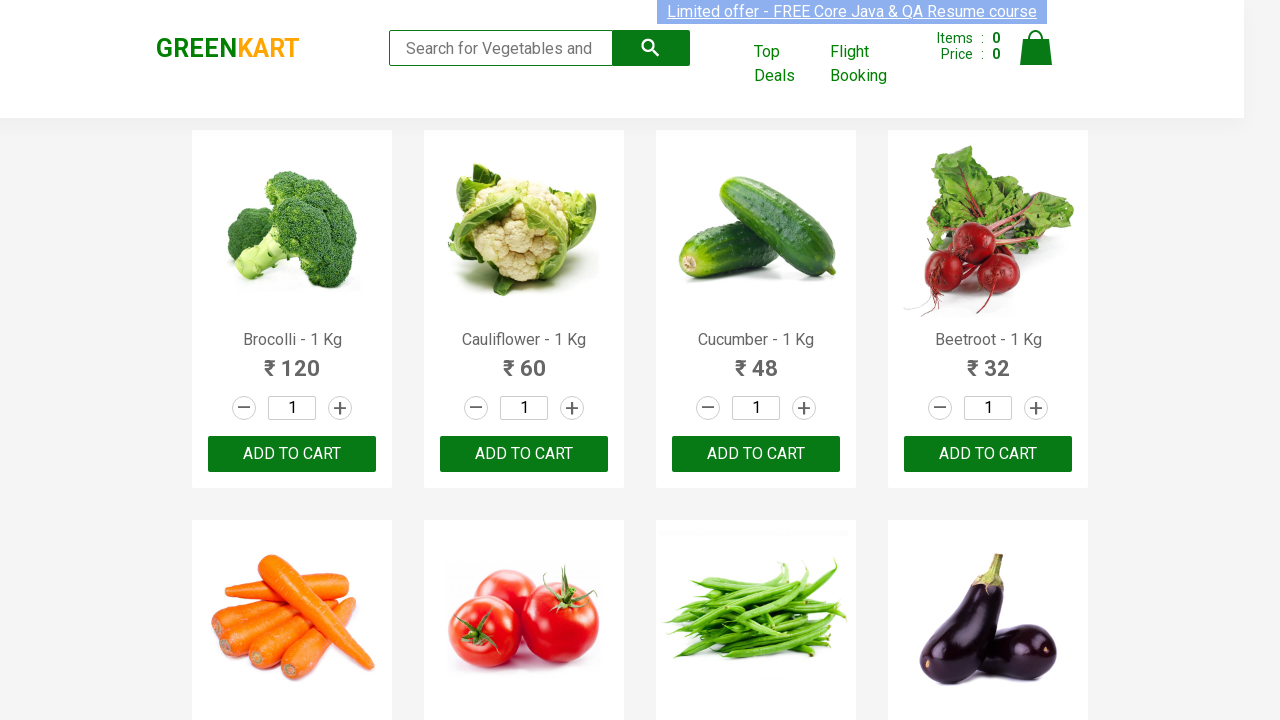

Retrieved all ADD TO CART buttons from the page
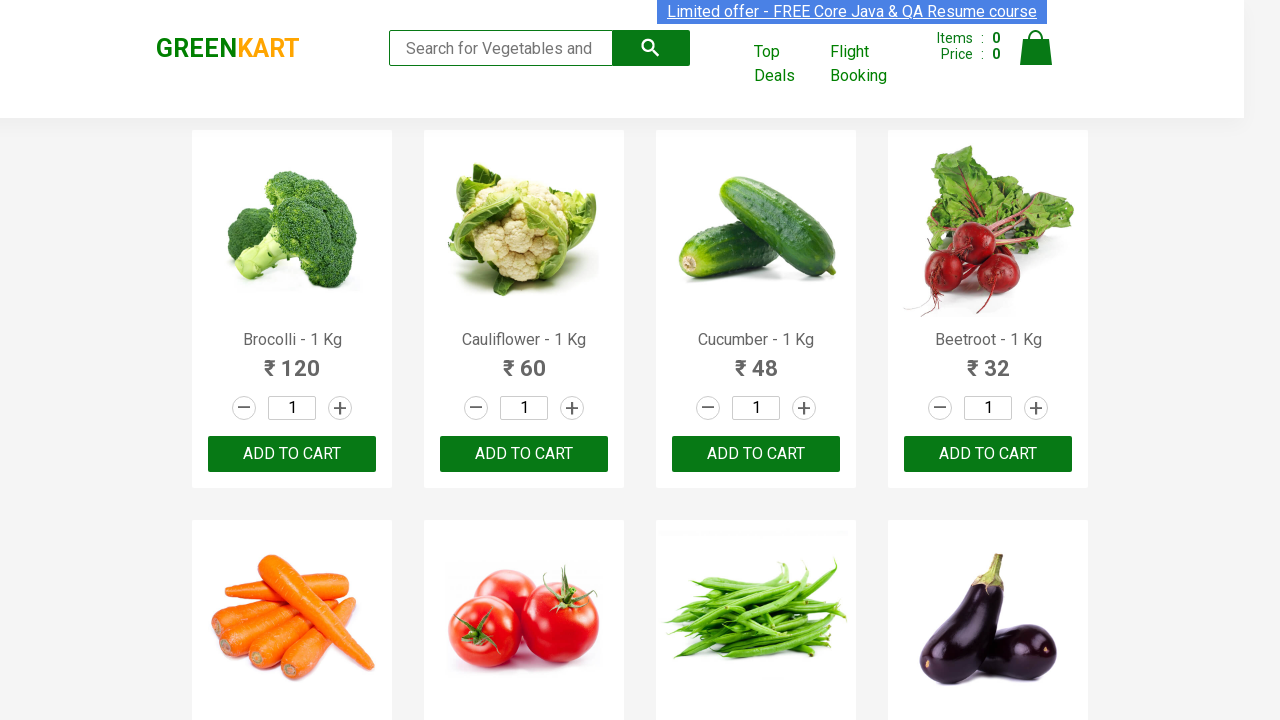

Retrieved product name: Brocolli - 1 Kg
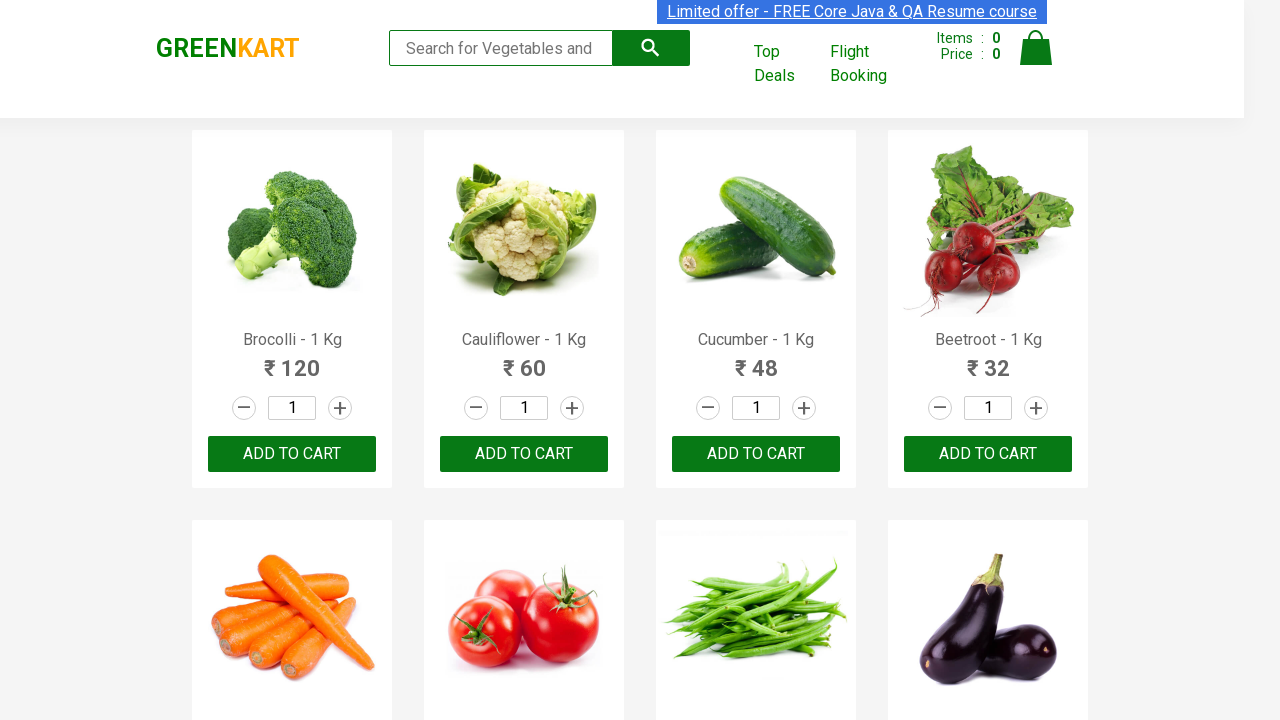

Retrieved product name: Cauliflower - 1 Kg
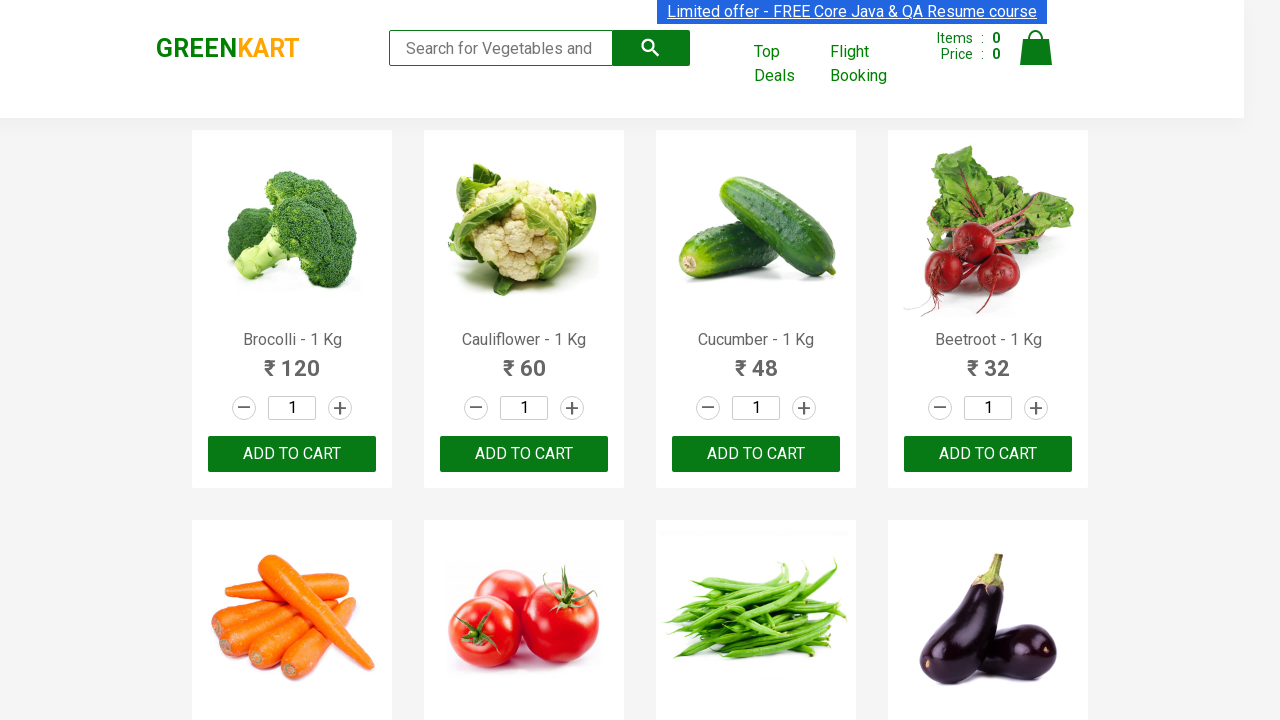

Retrieved product name: Cucumber - 1 Kg
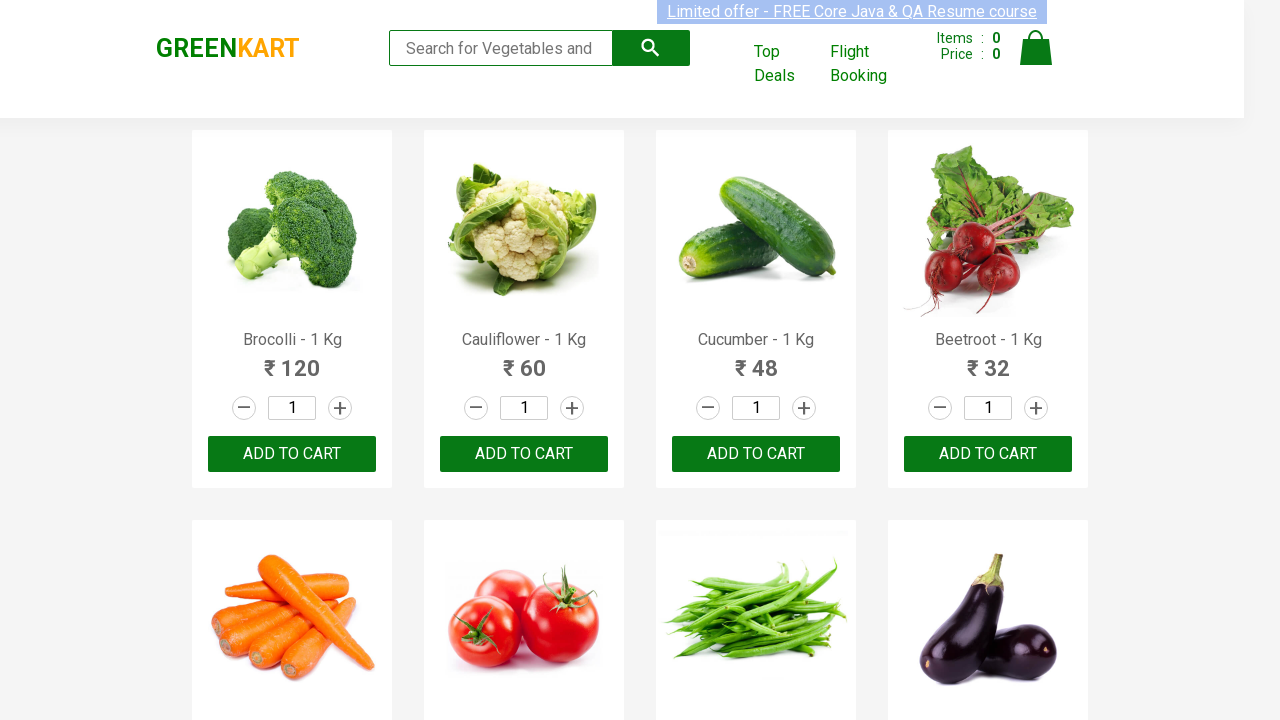

Clicked ADD TO CART button for Cucumber at (756, 454) on xpath=//button[contains(text(),'ADD TO CART')] >> nth=2
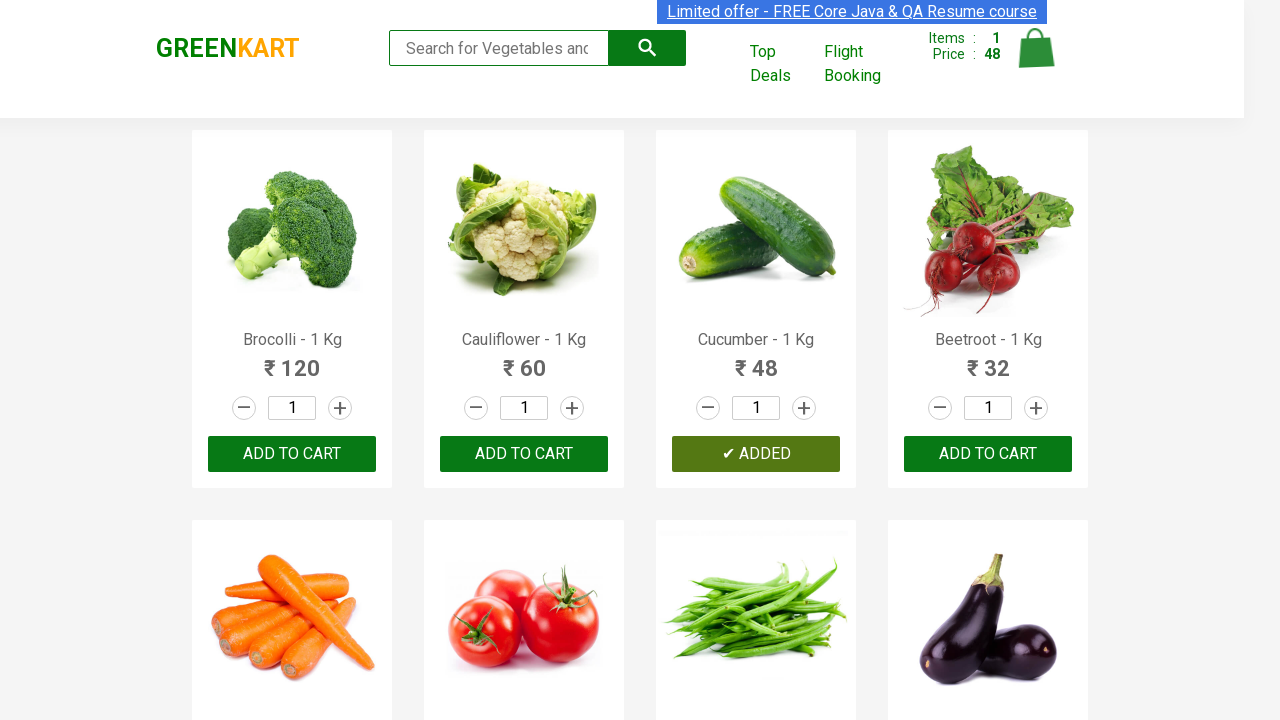

Retrieved product name: Beetroot - 1 Kg
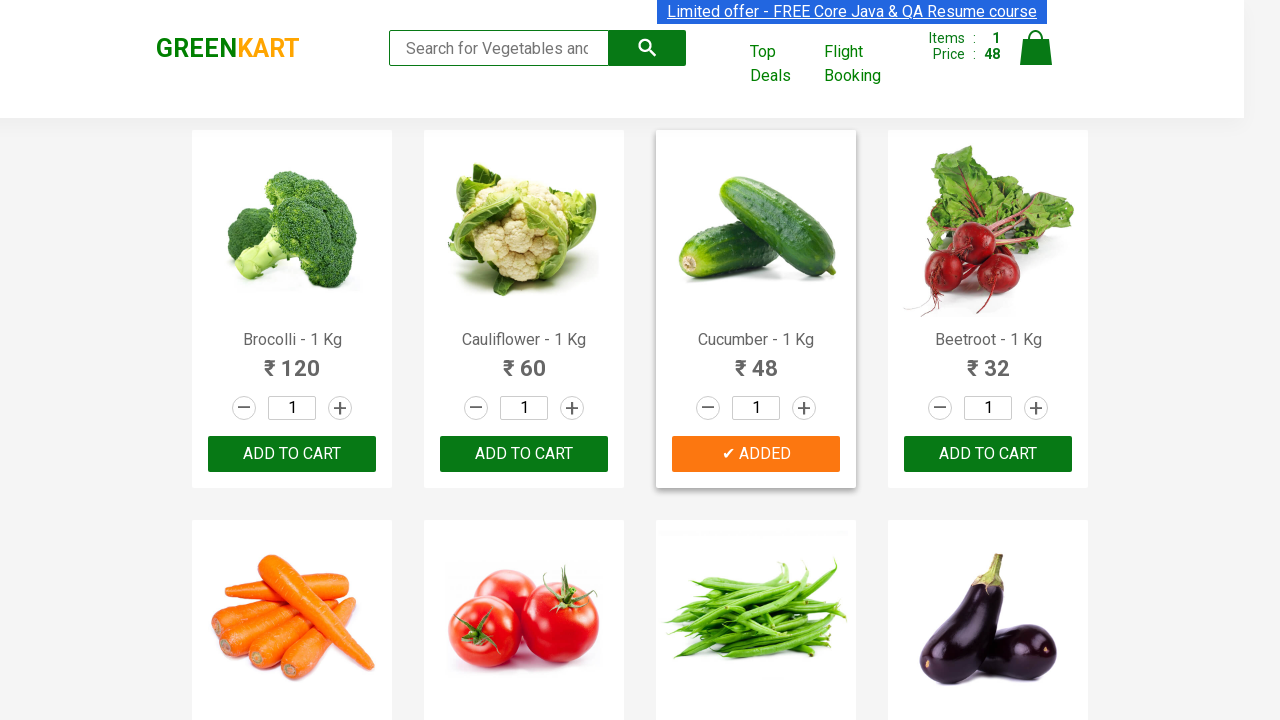

Retrieved product name: Carrot - 1 Kg
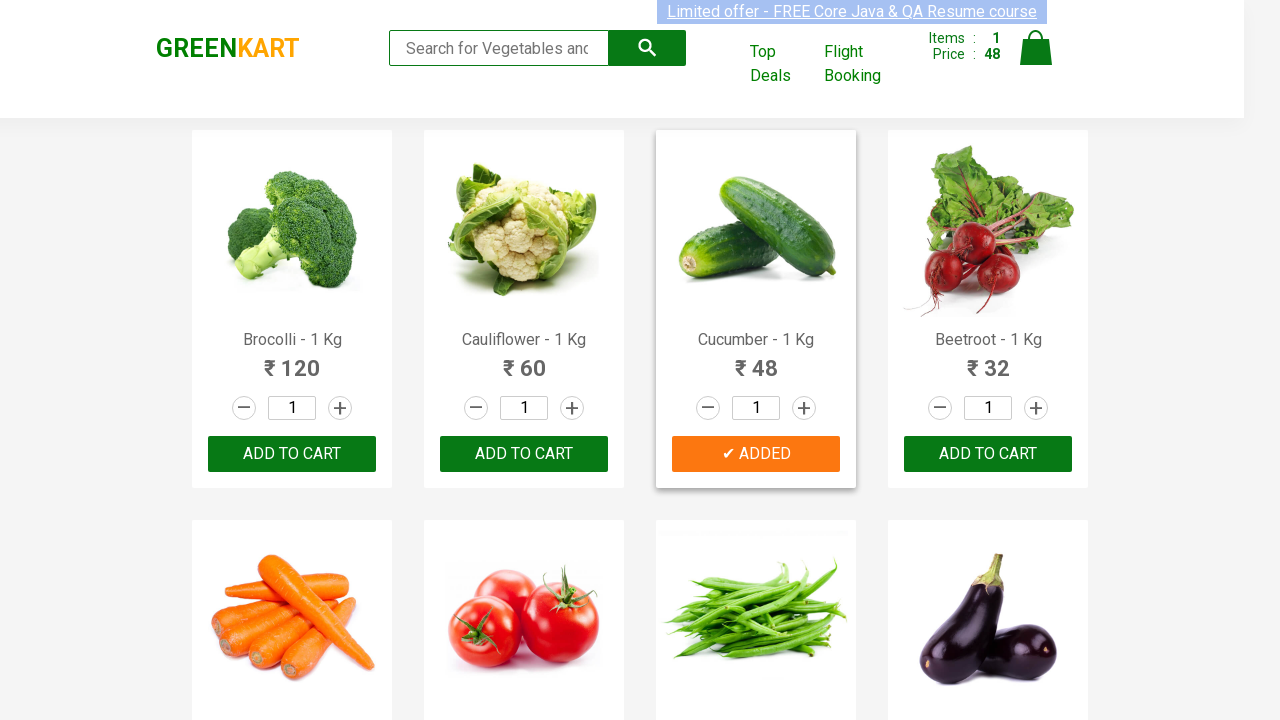

Clicked ADD TO CART button for Carrot at (524, 360) on xpath=//button[contains(text(),'ADD TO CART')] >> nth=4
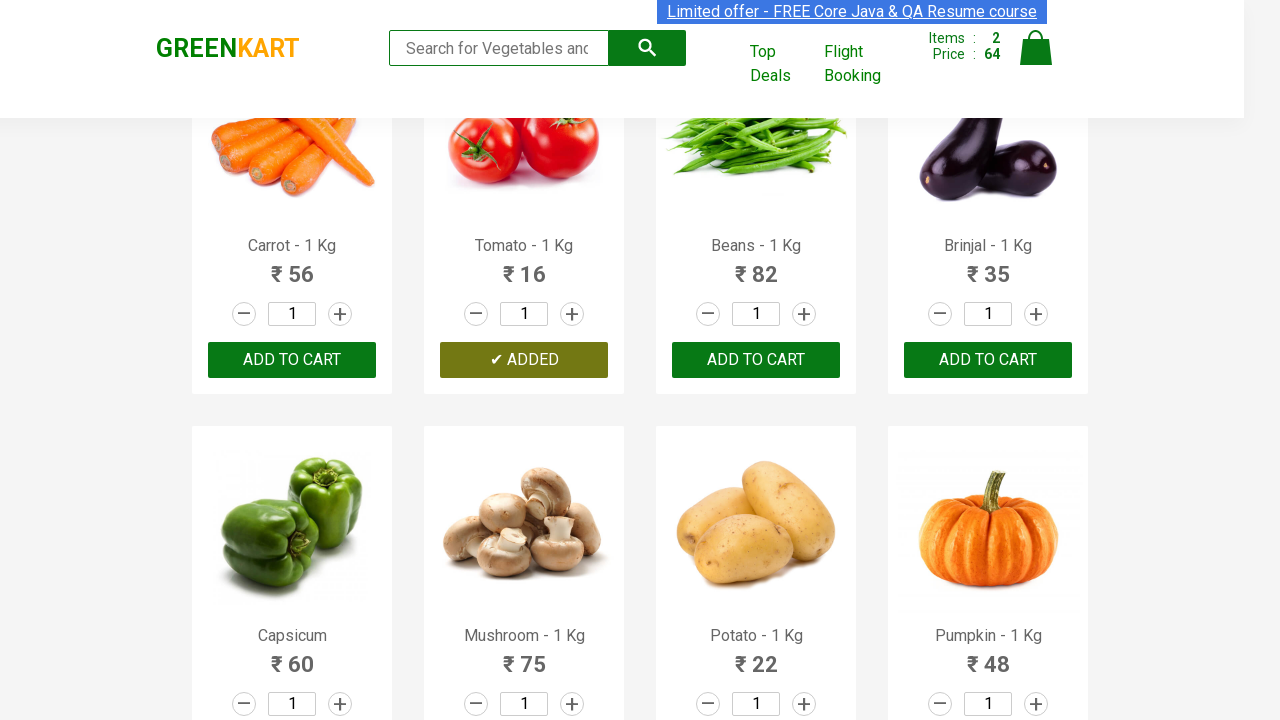

Retrieved product name: Tomato - 1 Kg
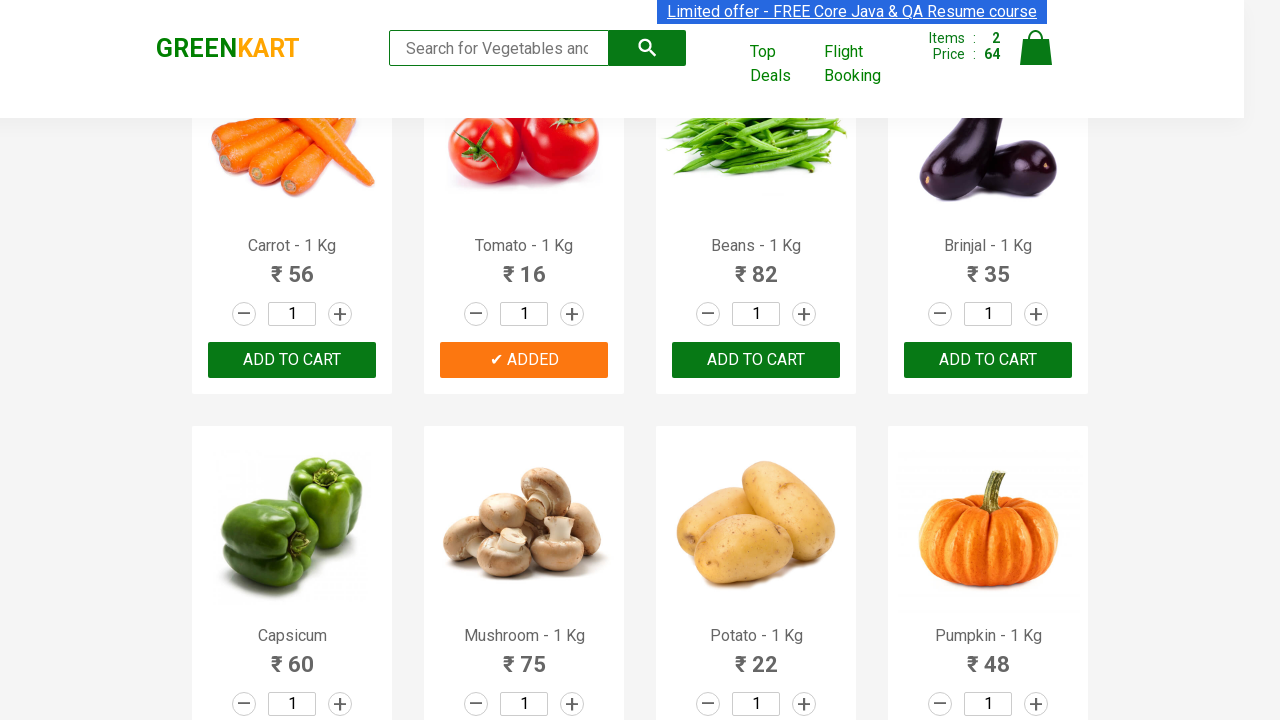

Retrieved product name: Beans - 1 Kg
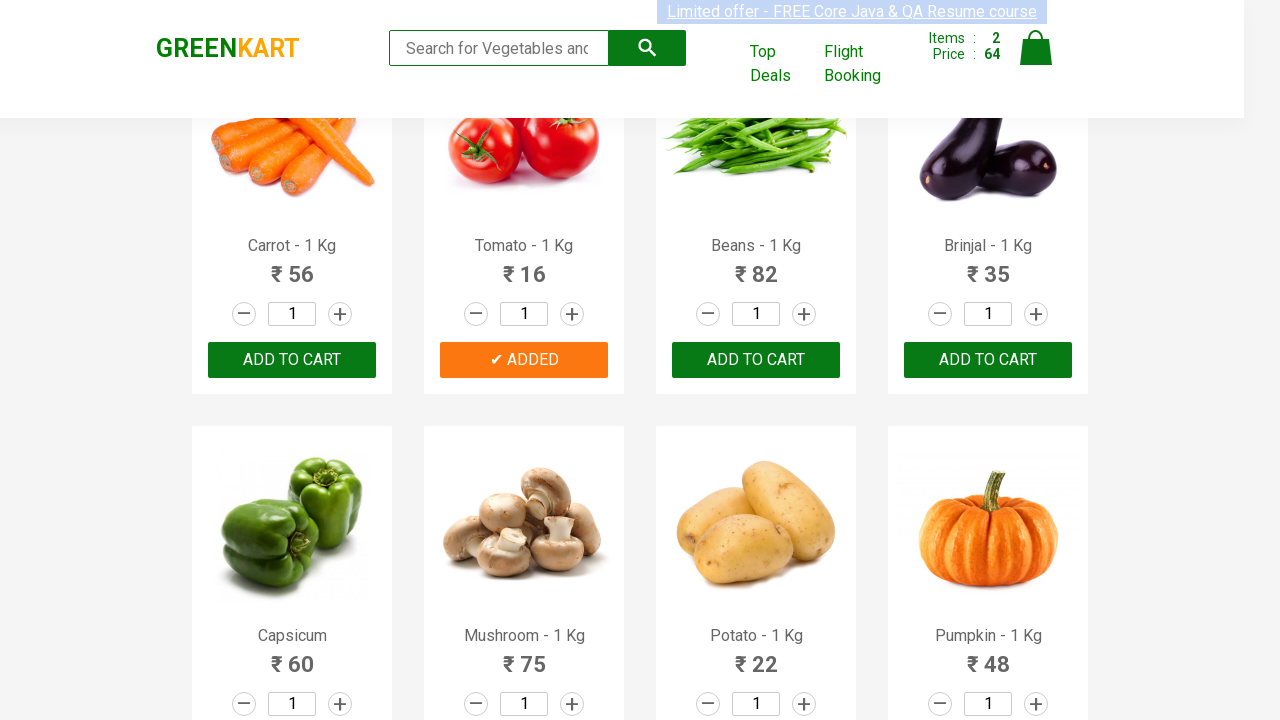

Retrieved product name: Brinjal - 1 Kg
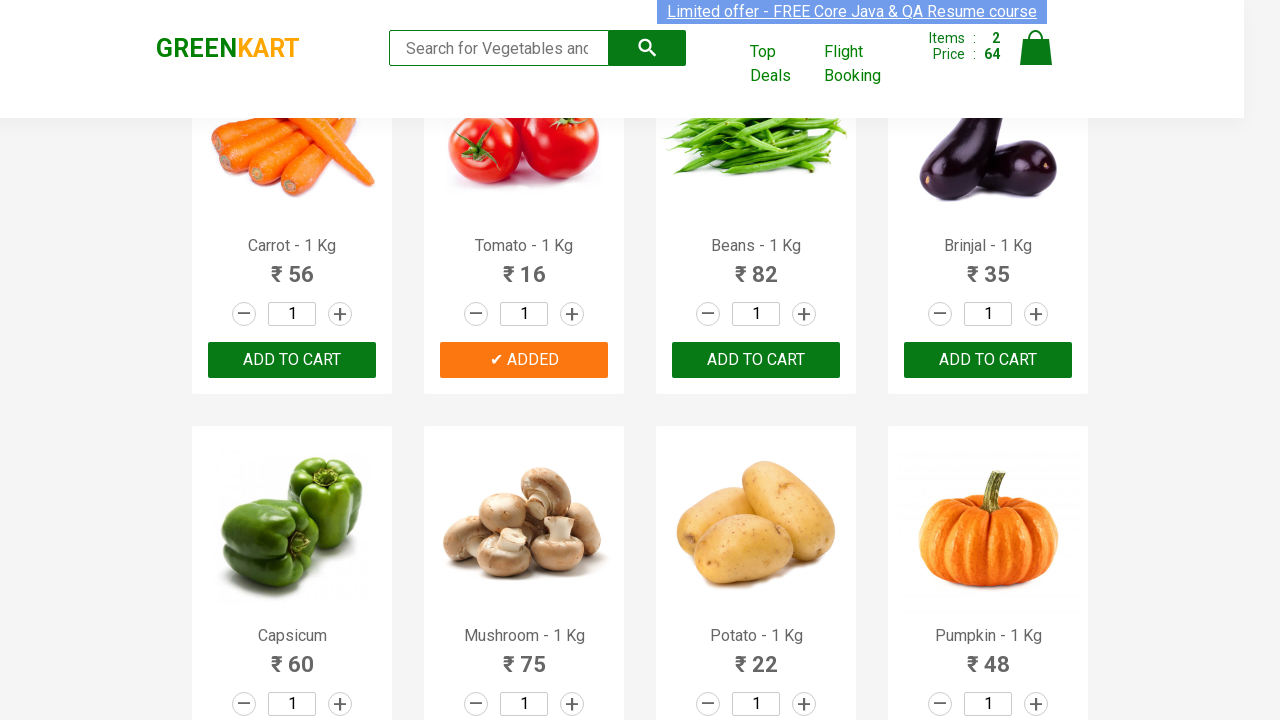

Clicked ADD TO CART button for Brinjal at (524, 360) on xpath=//button[contains(text(),'ADD TO CART')] >> nth=7
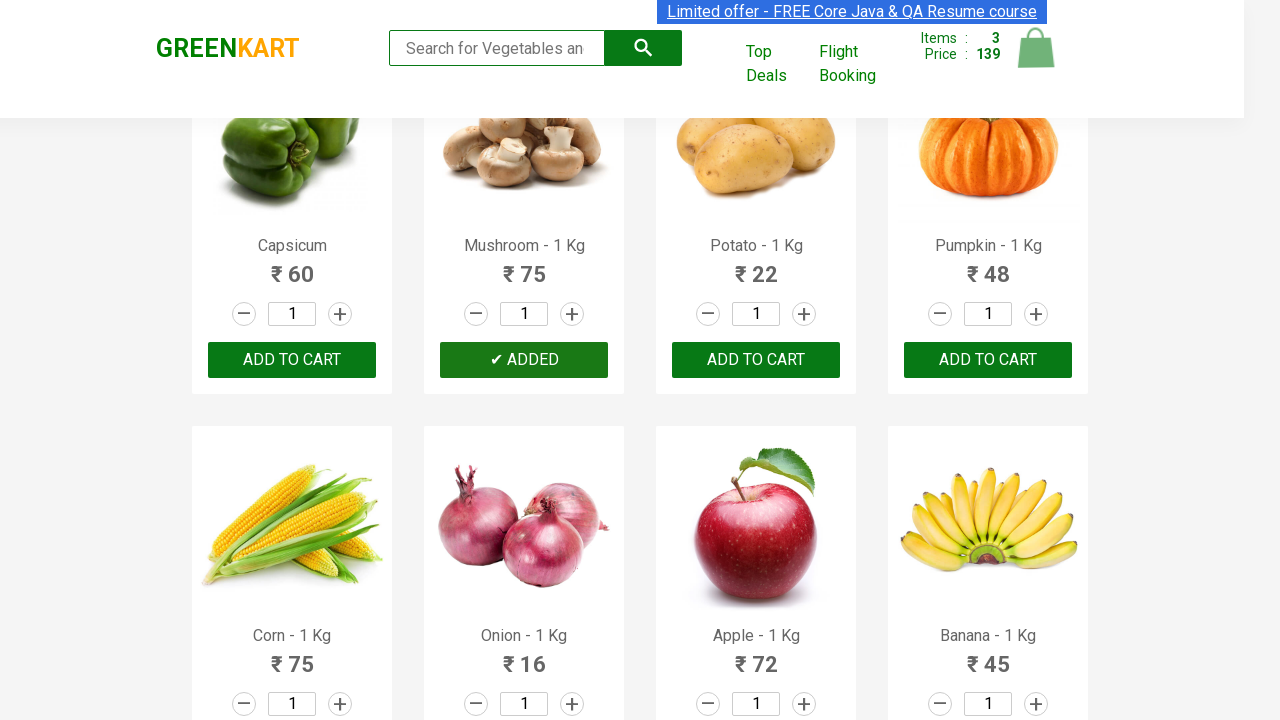

Retrieved product name: Capsicum
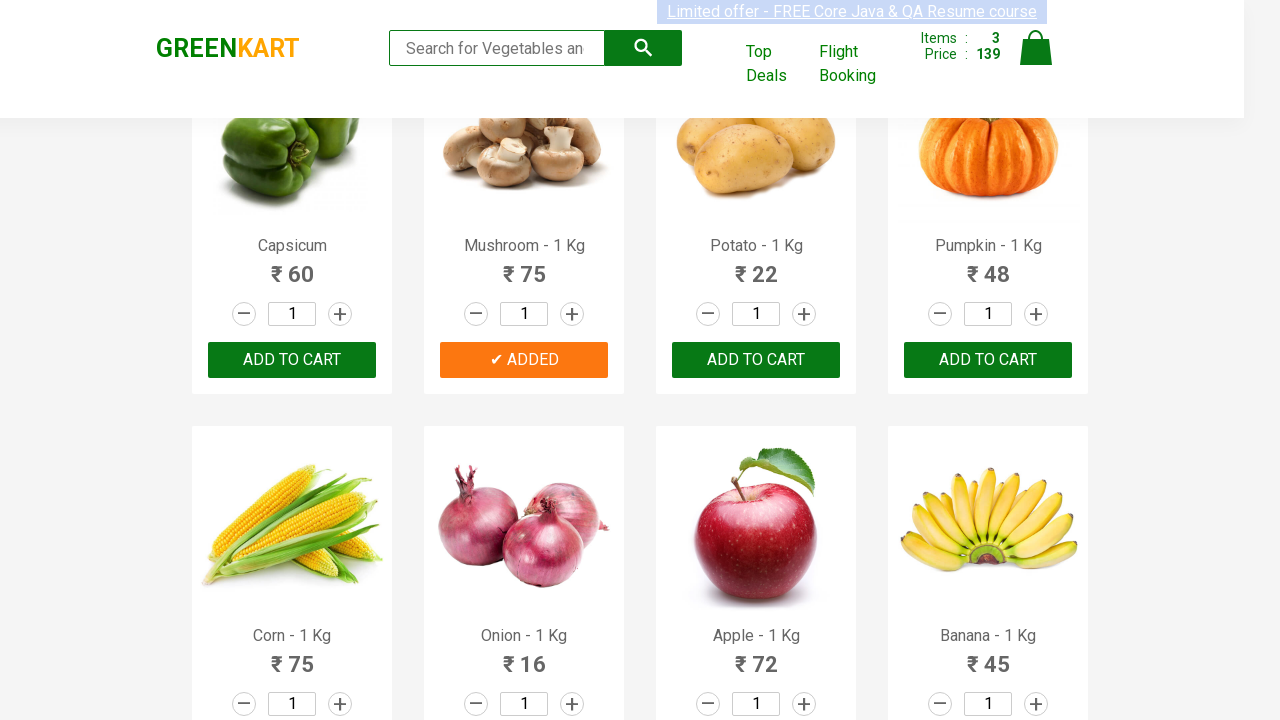

Retrieved product name: Mushroom - 1 Kg
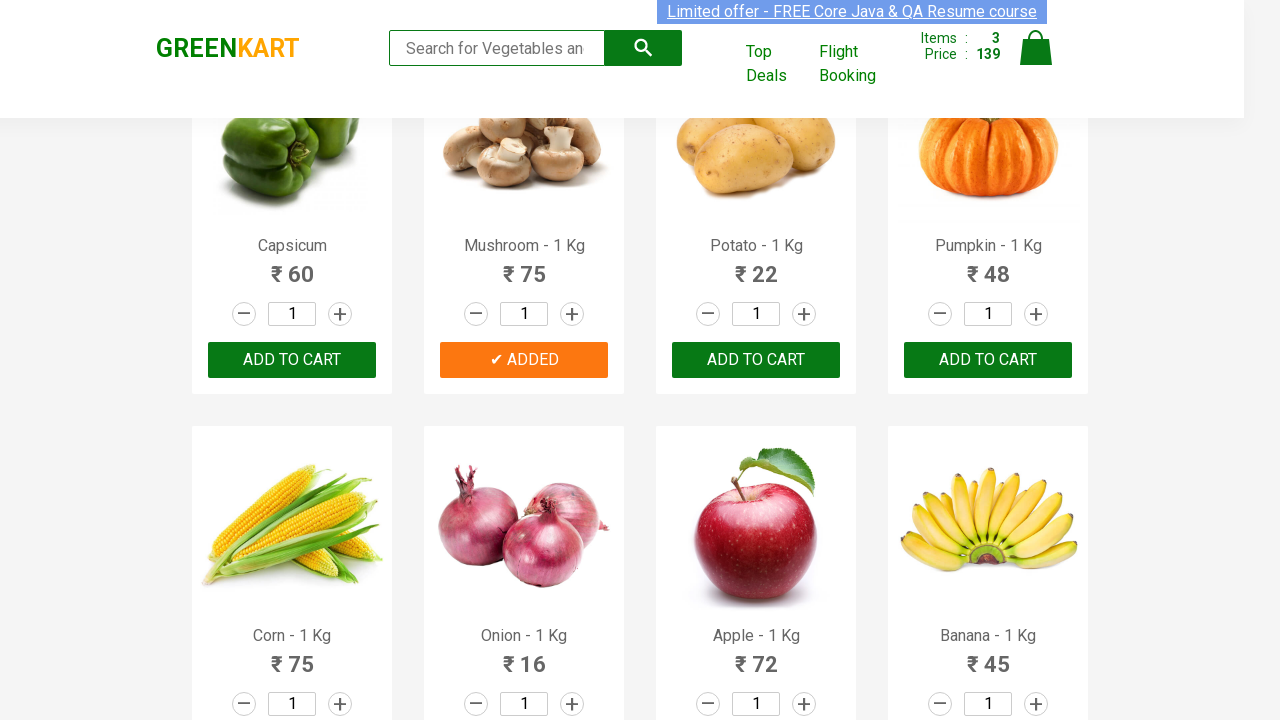

Retrieved product name: Potato - 1 Kg
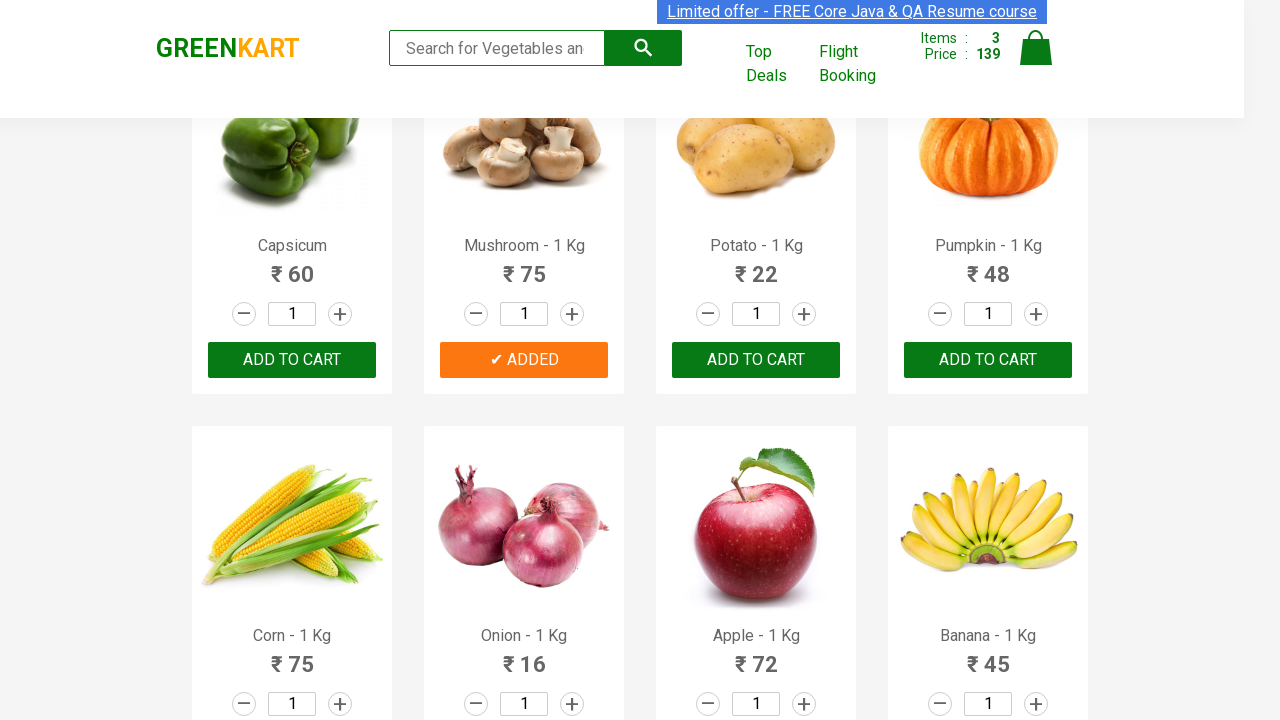

Clicked ADD TO CART button for Potato at (524, 360) on xpath=//button[contains(text(),'ADD TO CART')] >> nth=10
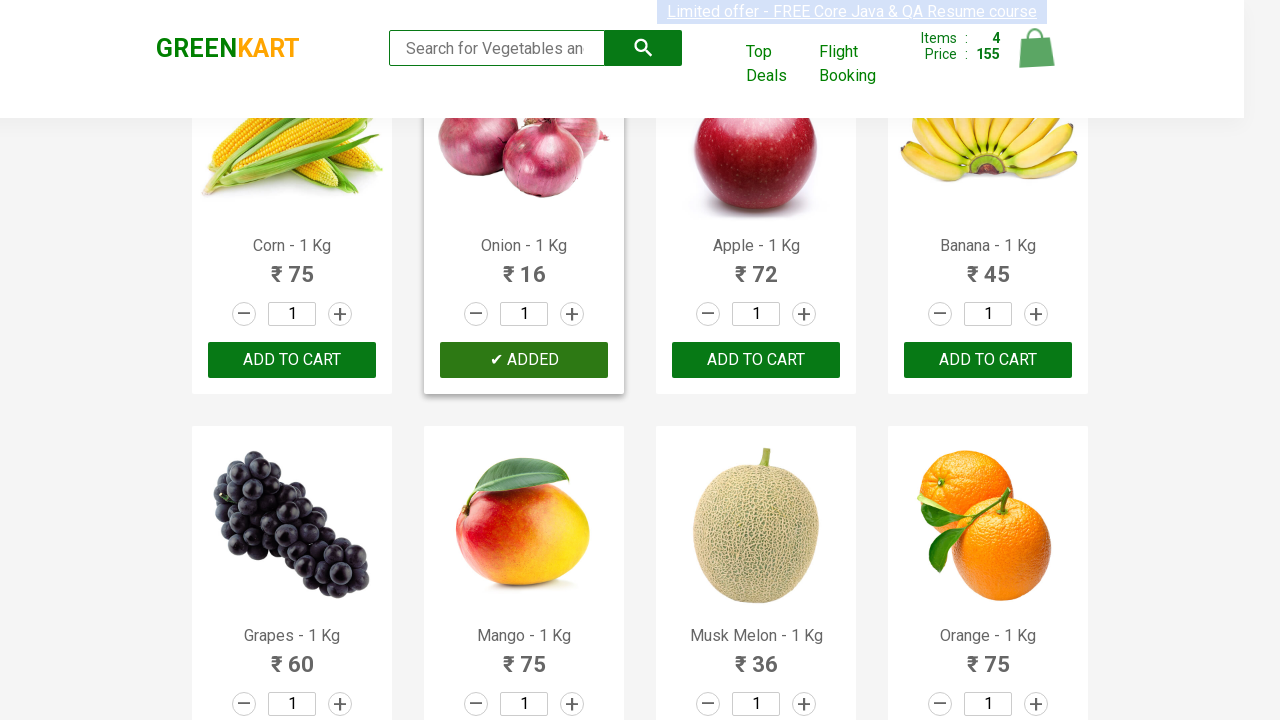

Retrieved product name: Pumpkin - 1 Kg
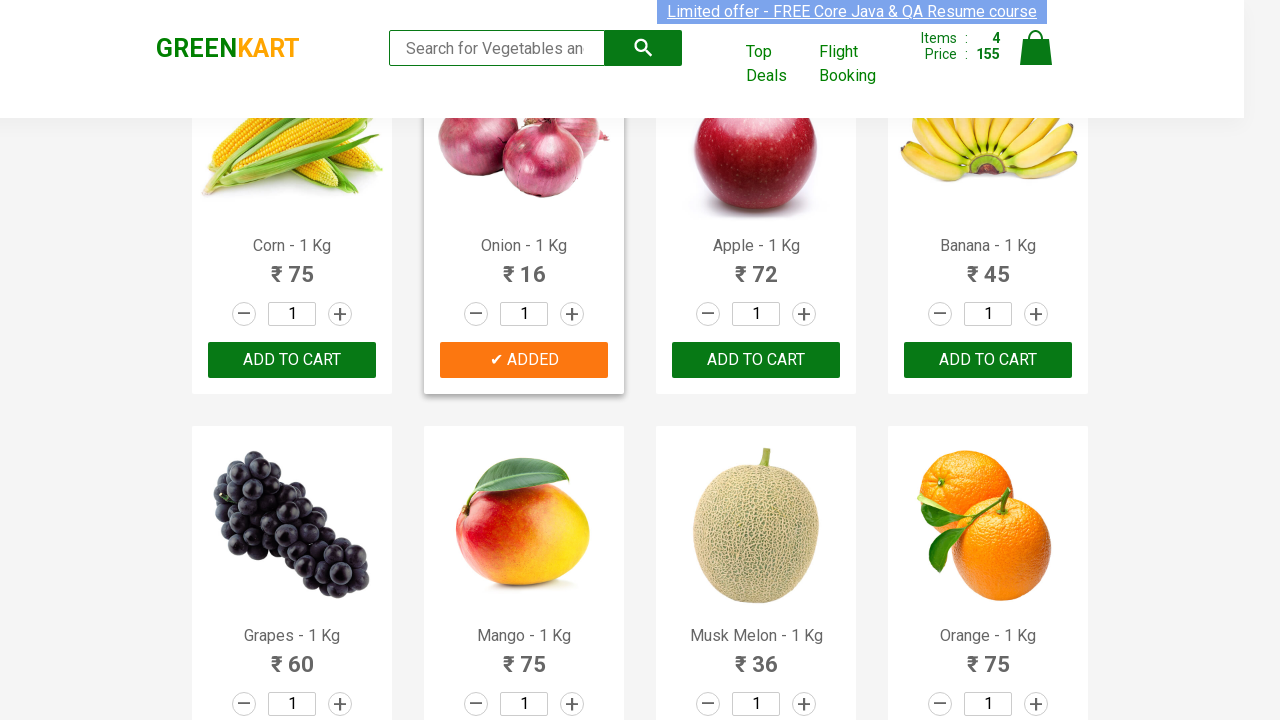

Retrieved product name: Corn - 1 Kg
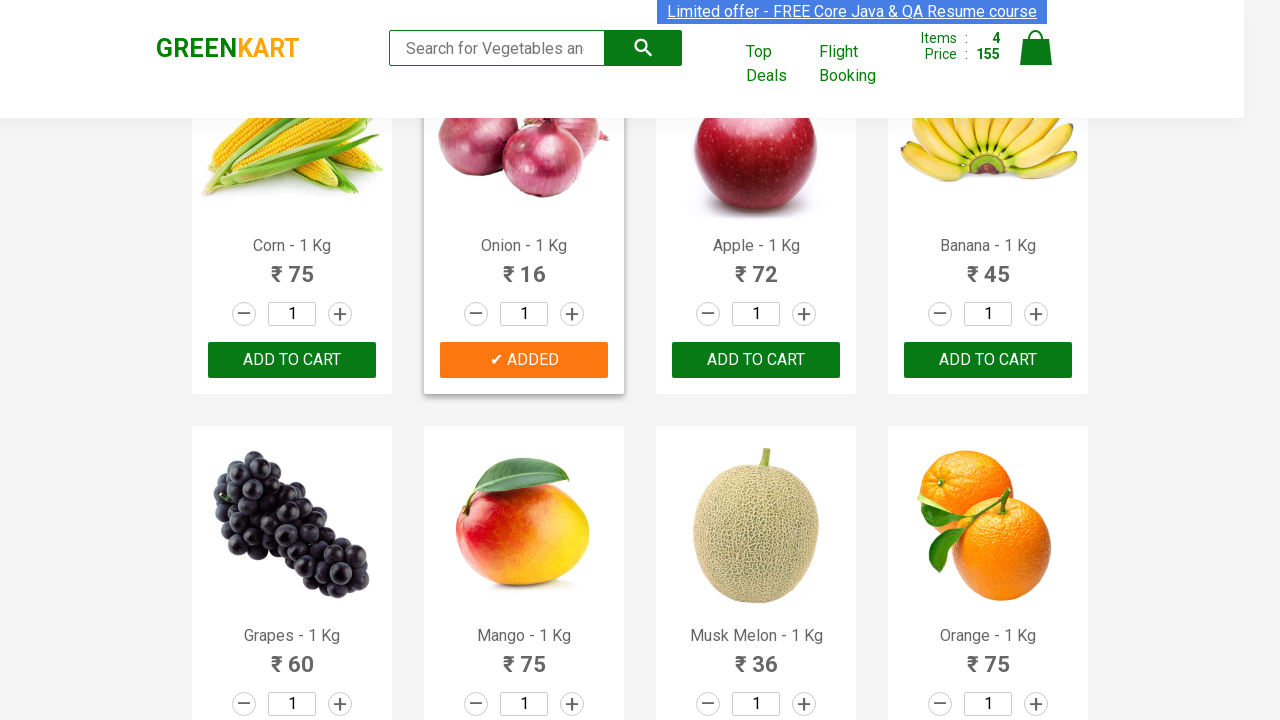

Retrieved product name: Onion - 1 Kg
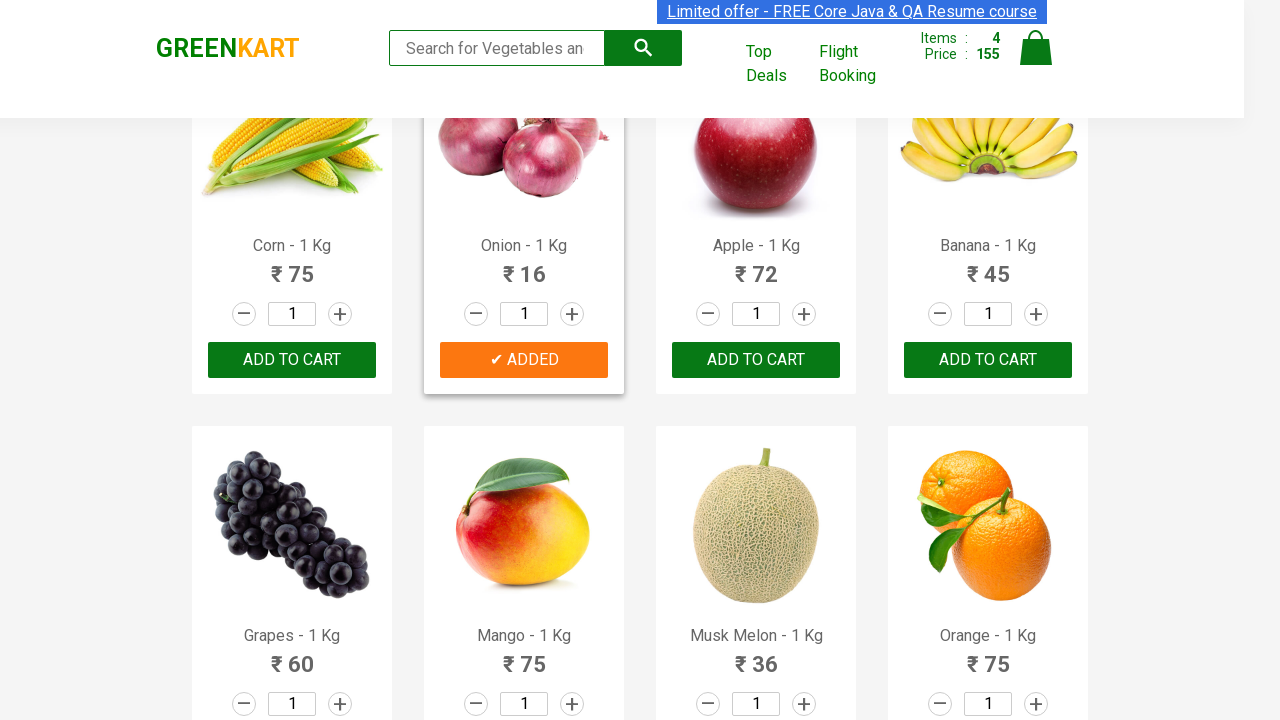

Retrieved product name: Apple - 1 Kg
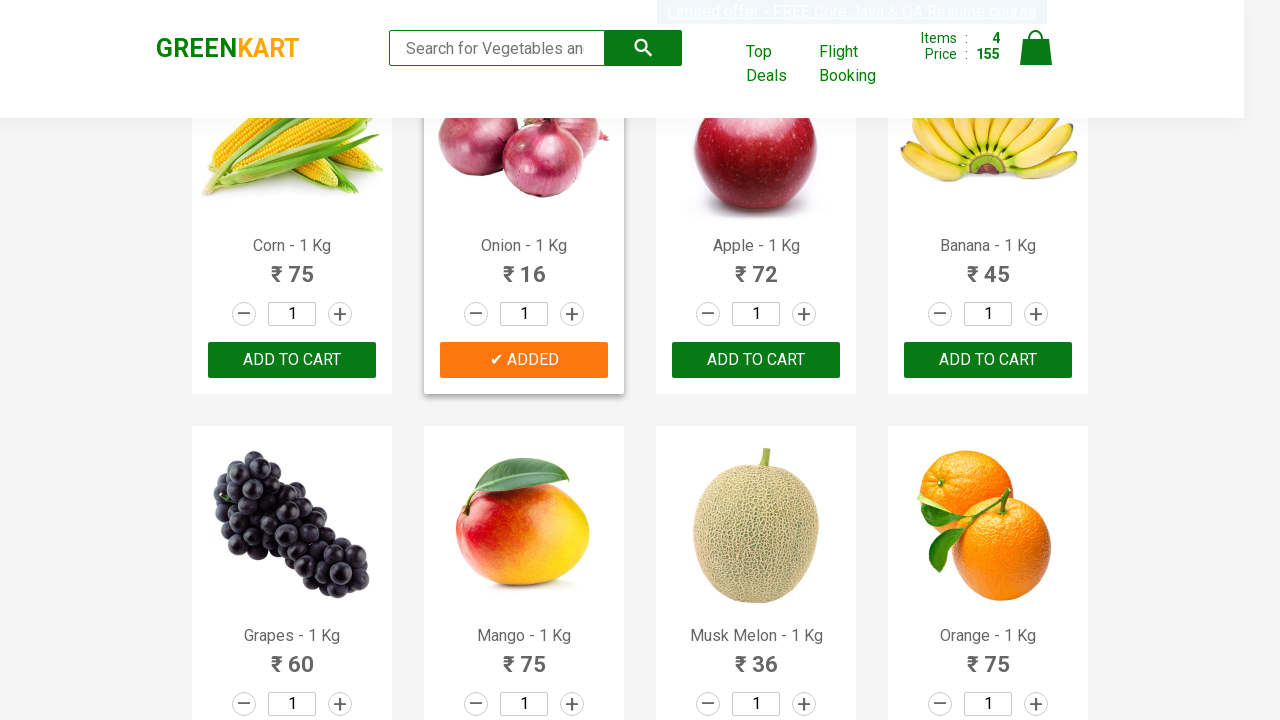

Retrieved product name: Banana - 1 Kg
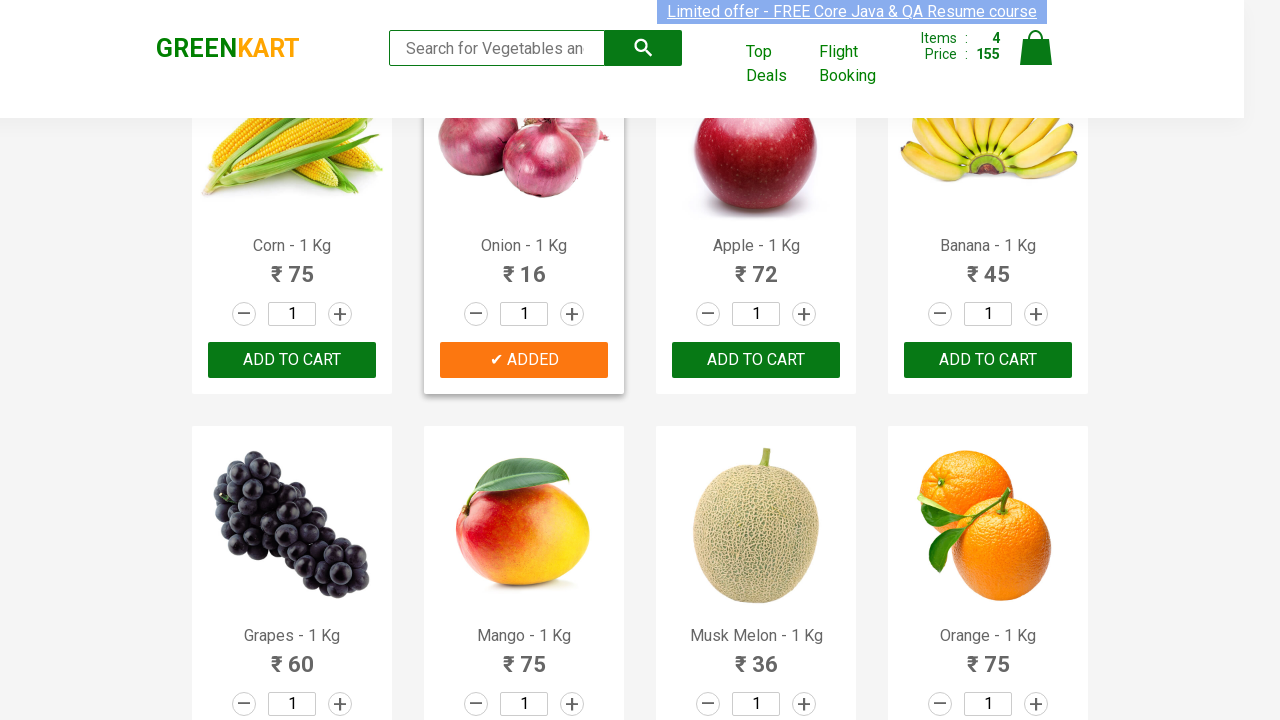

Retrieved product name: Grapes - 1 Kg
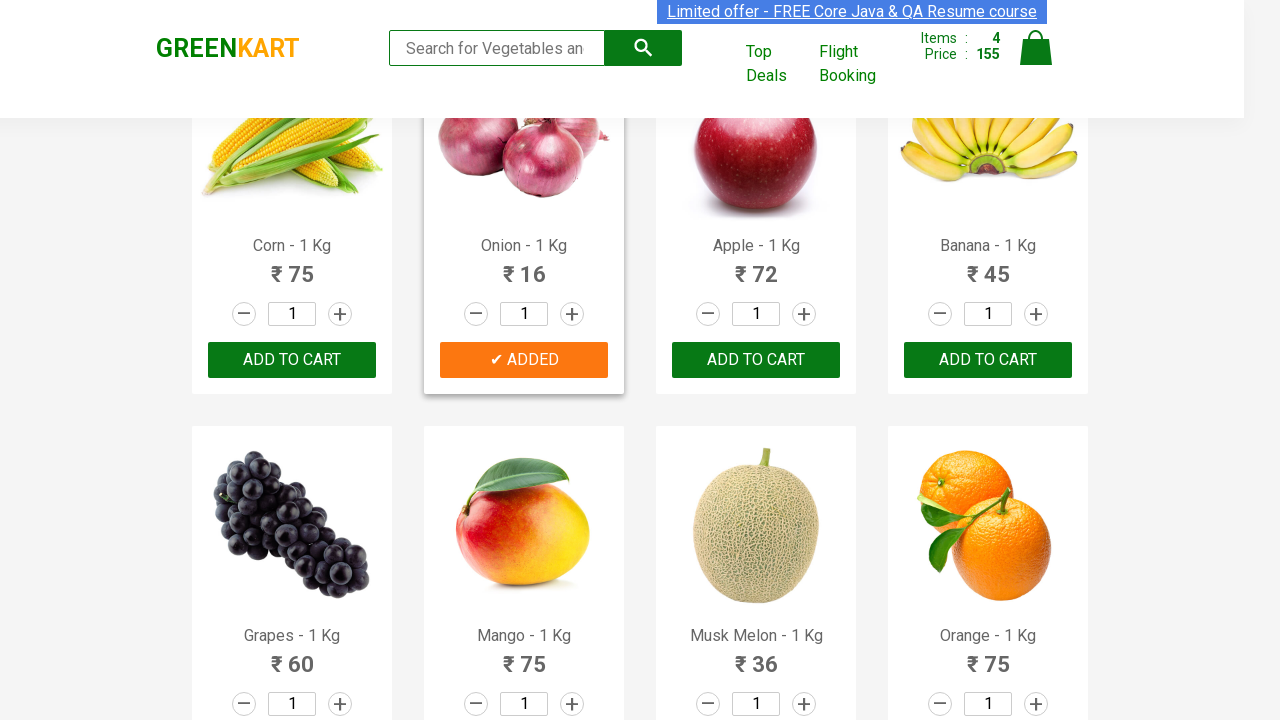

Retrieved product name: Mango - 1 Kg
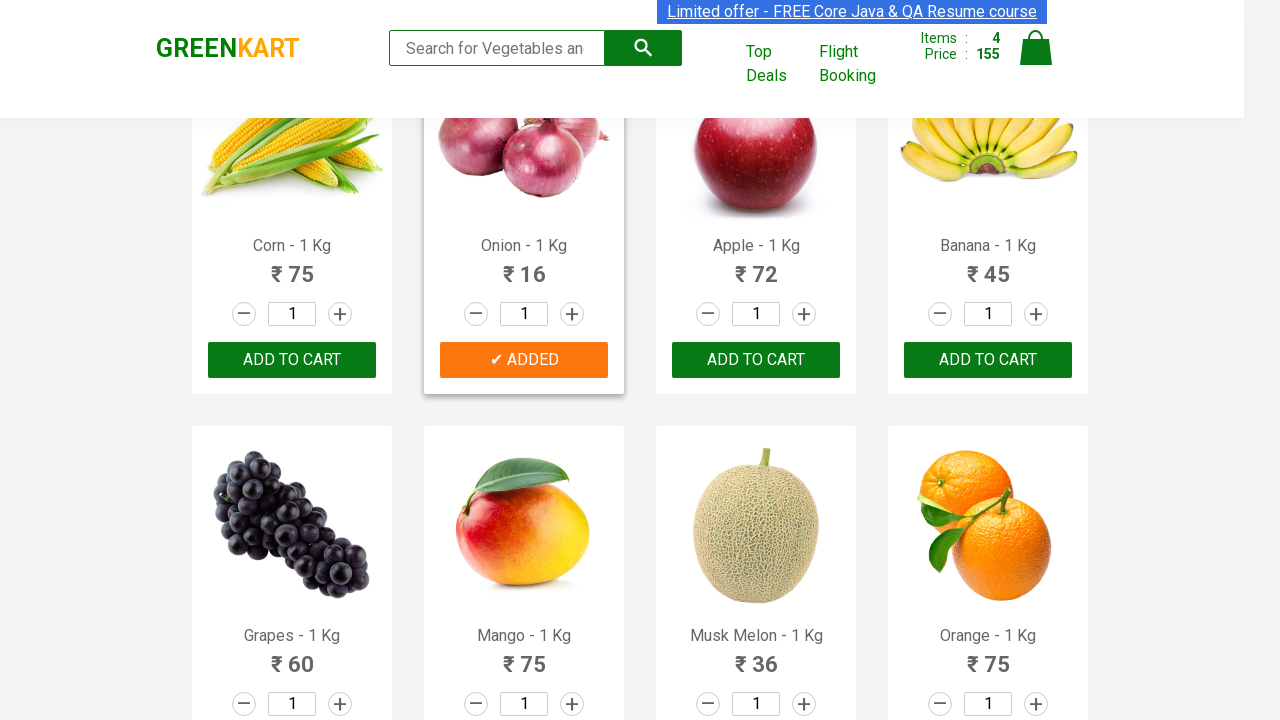

Retrieved product name: Musk Melon - 1 Kg
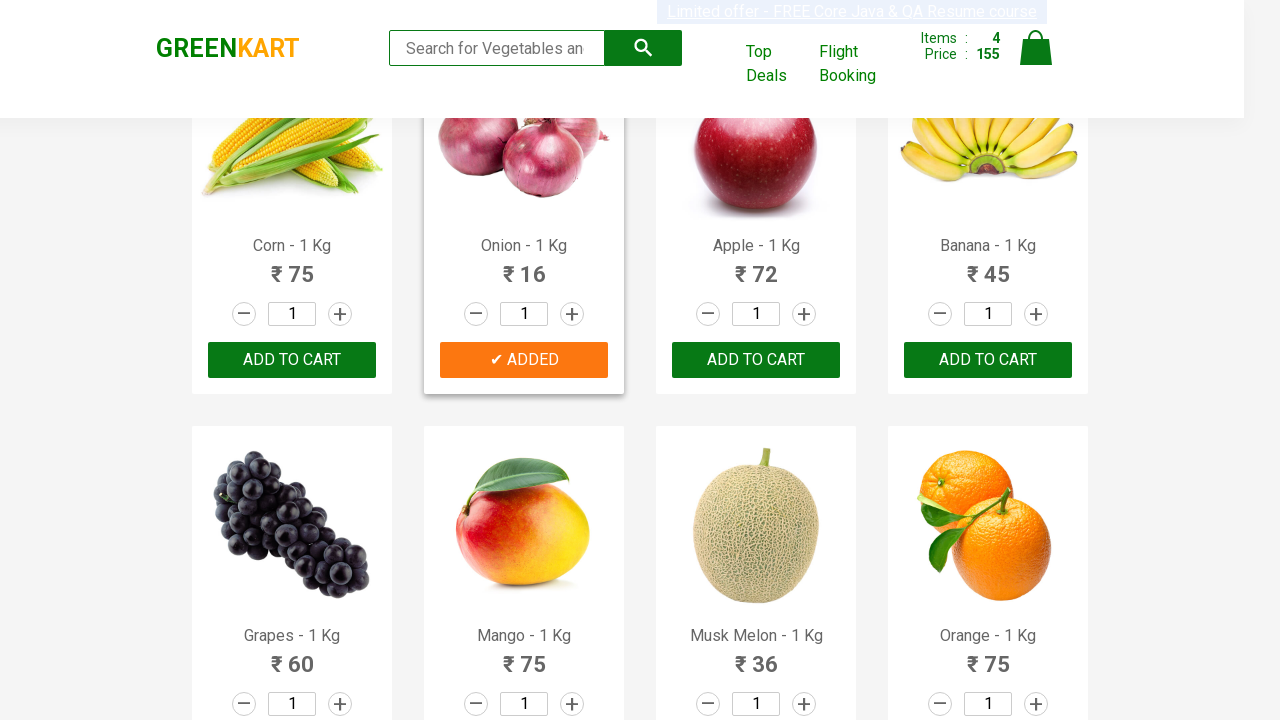

Retrieved product name: Orange - 1 Kg
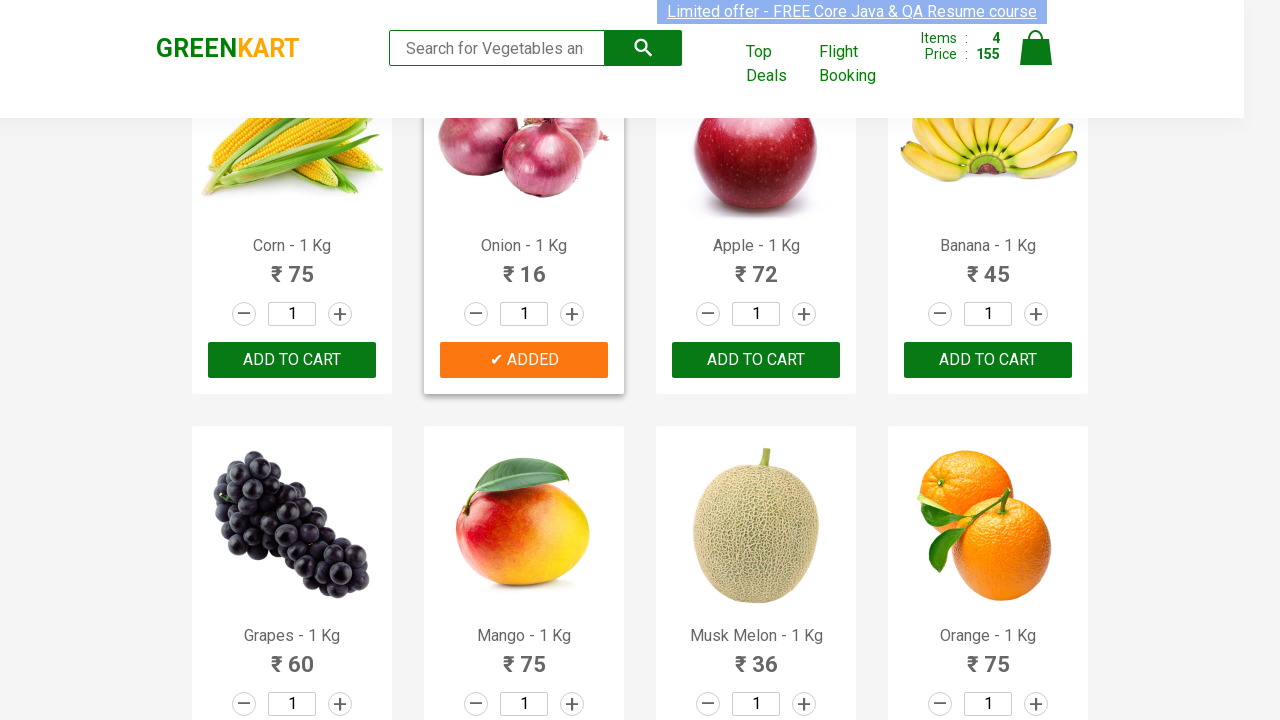

Retrieved product name: Pears - 1 Kg
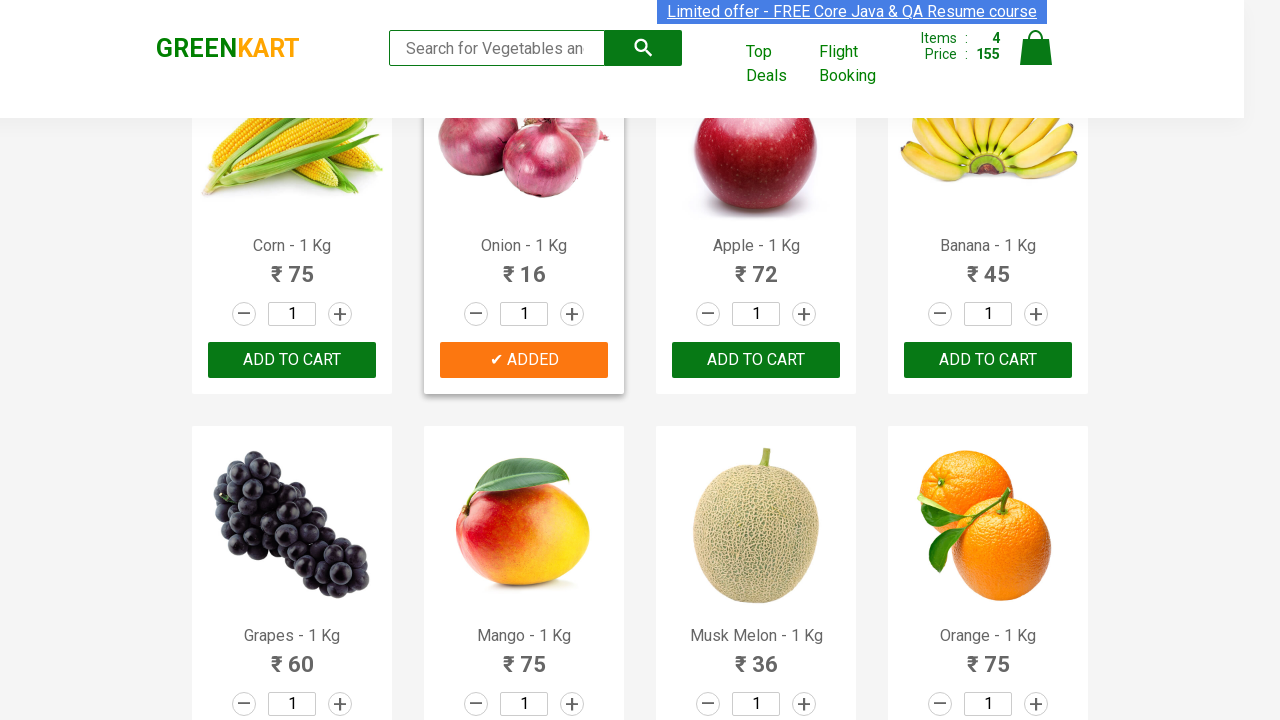

Retrieved product name: Pomegranate - 1 Kg
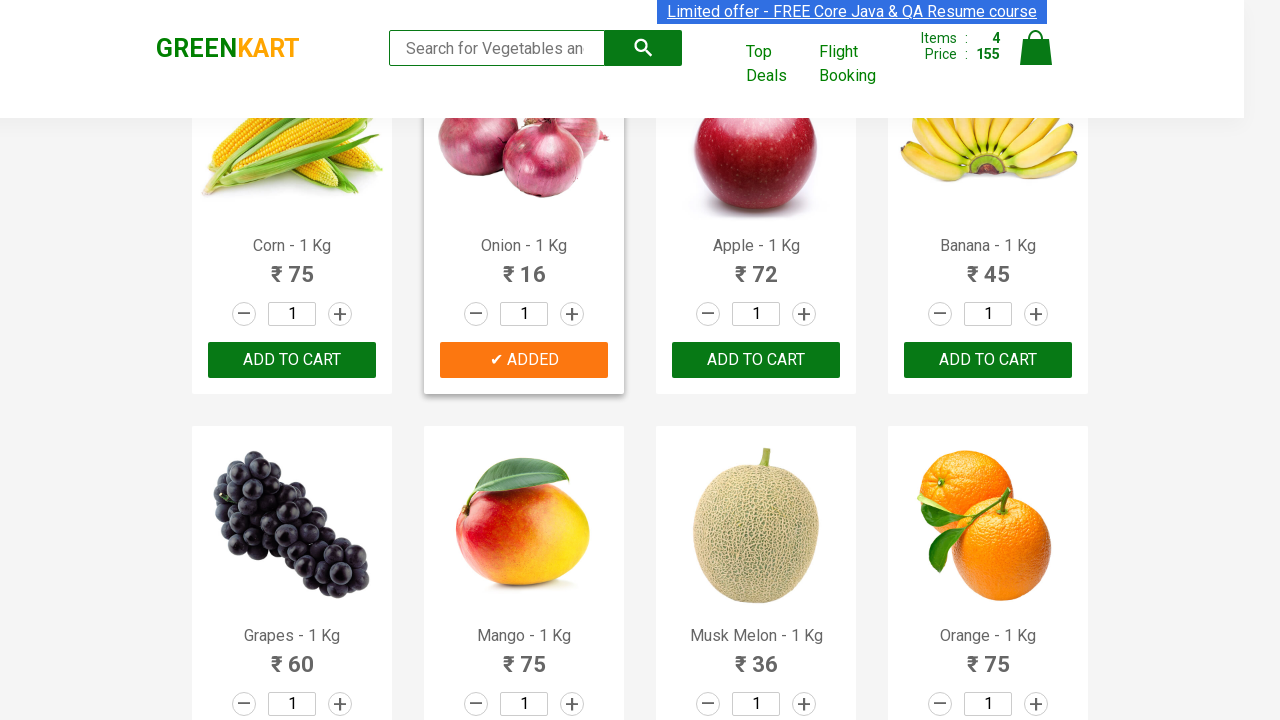

Retrieved product name: Raspberry - 1/4 Kg
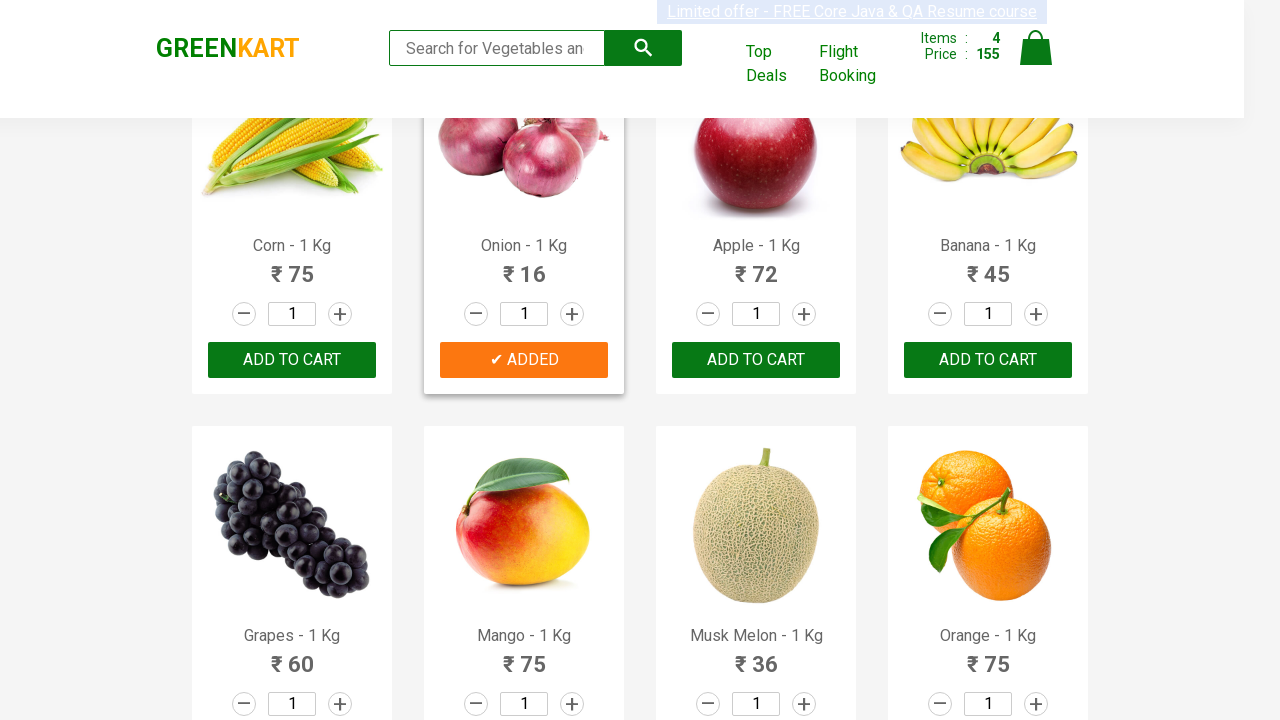

Retrieved product name: Strawberry - 1/4 Kg
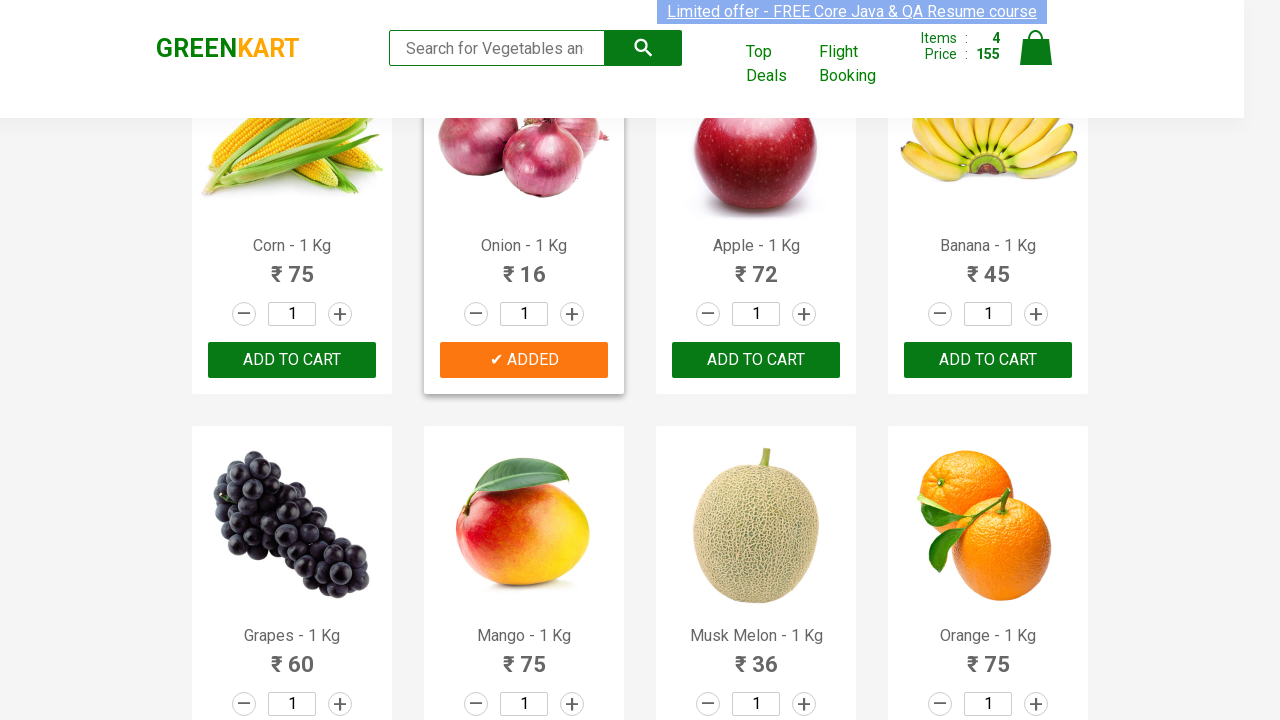

Retrieved product name: Water Melon - 1 Kg
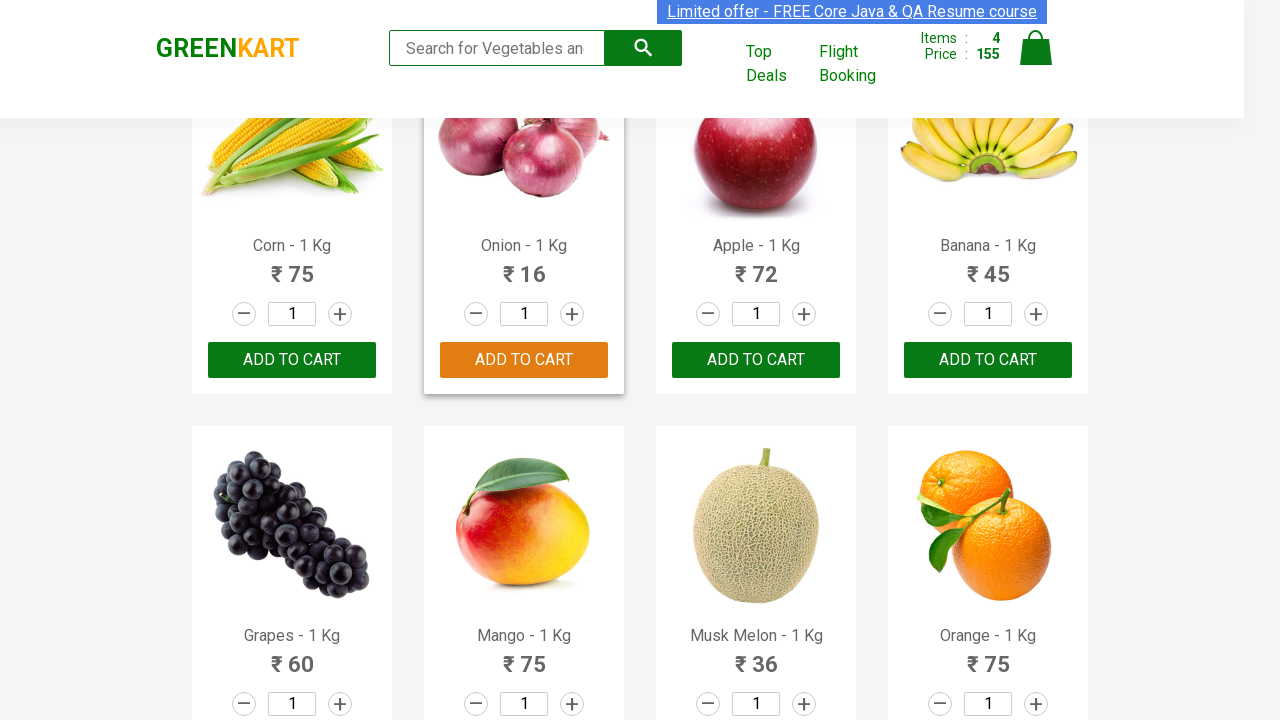

Retrieved product name: Almonds - 1/4 Kg
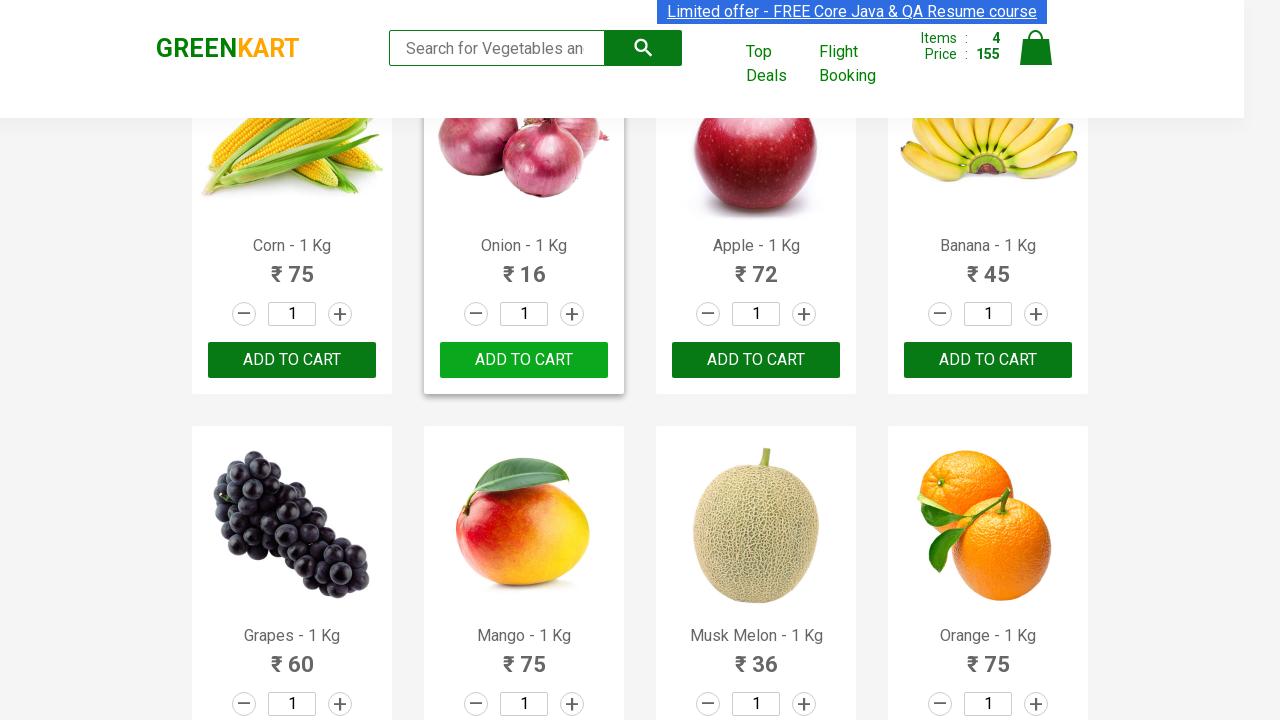

Retrieved product name: Pista - 1/4 Kg
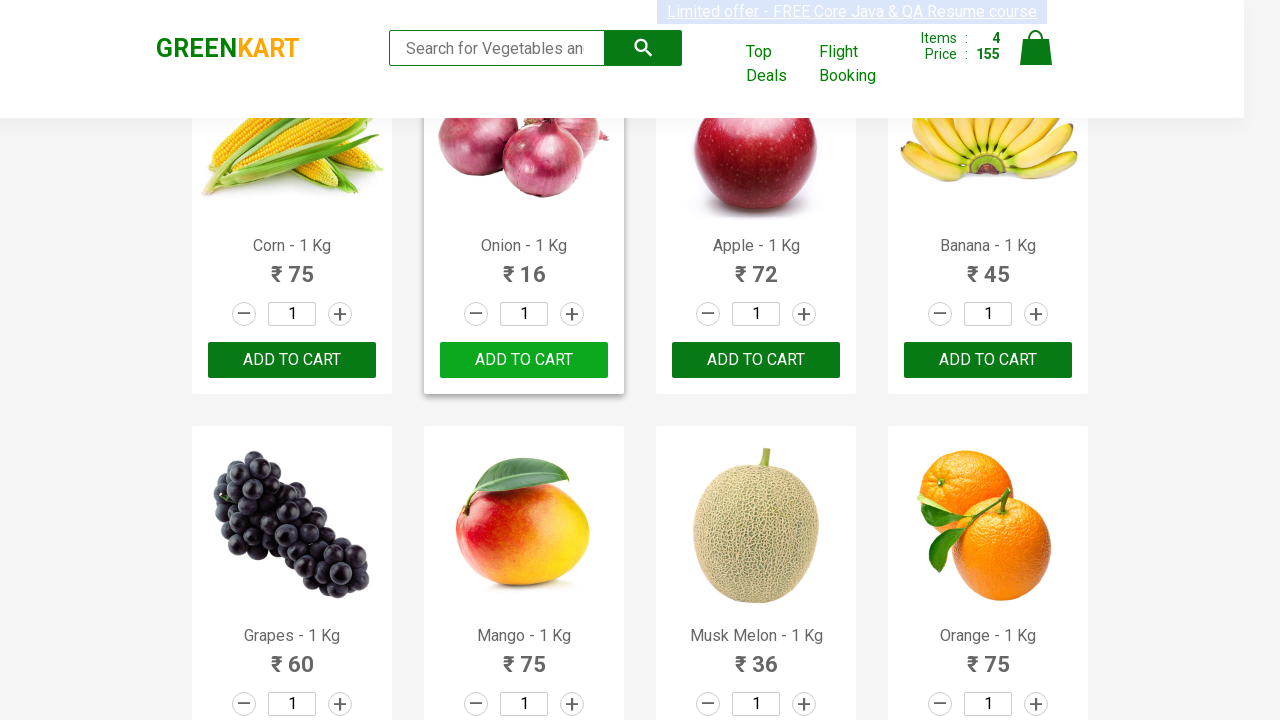

Retrieved product name: Nuts Mixture - 1 Kg
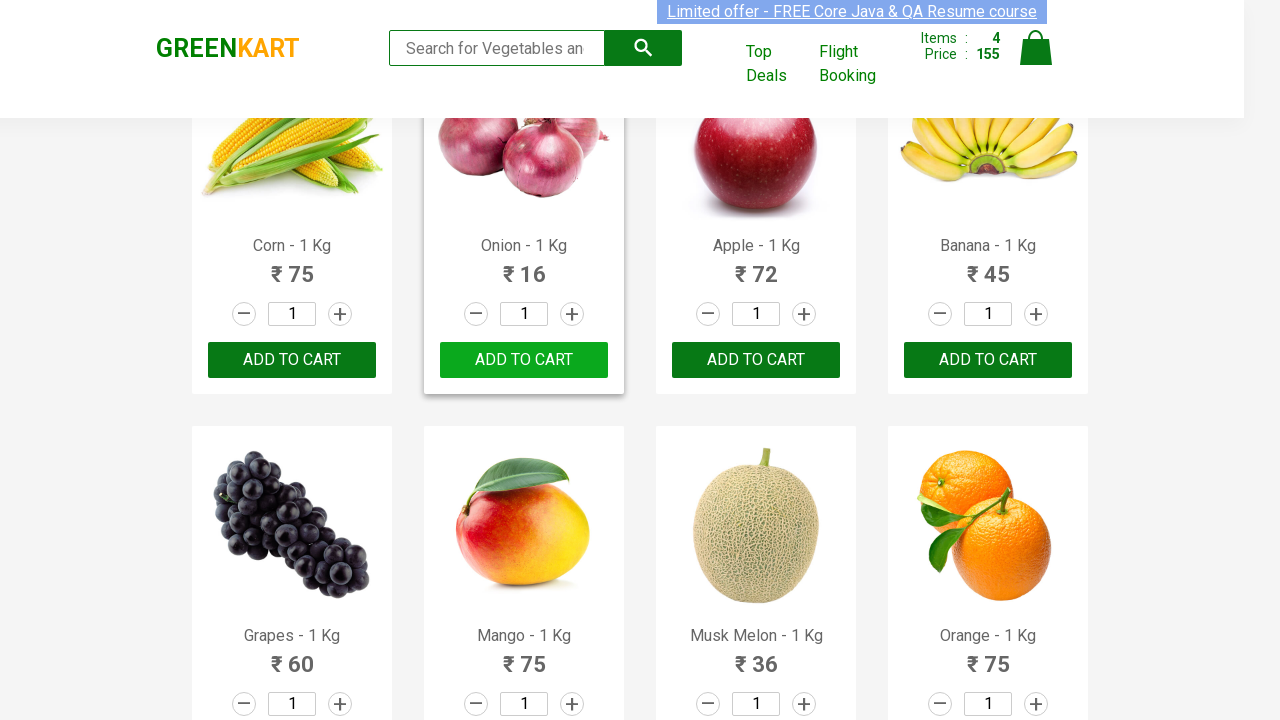

Retrieved product name: Cashews - 1 Kg
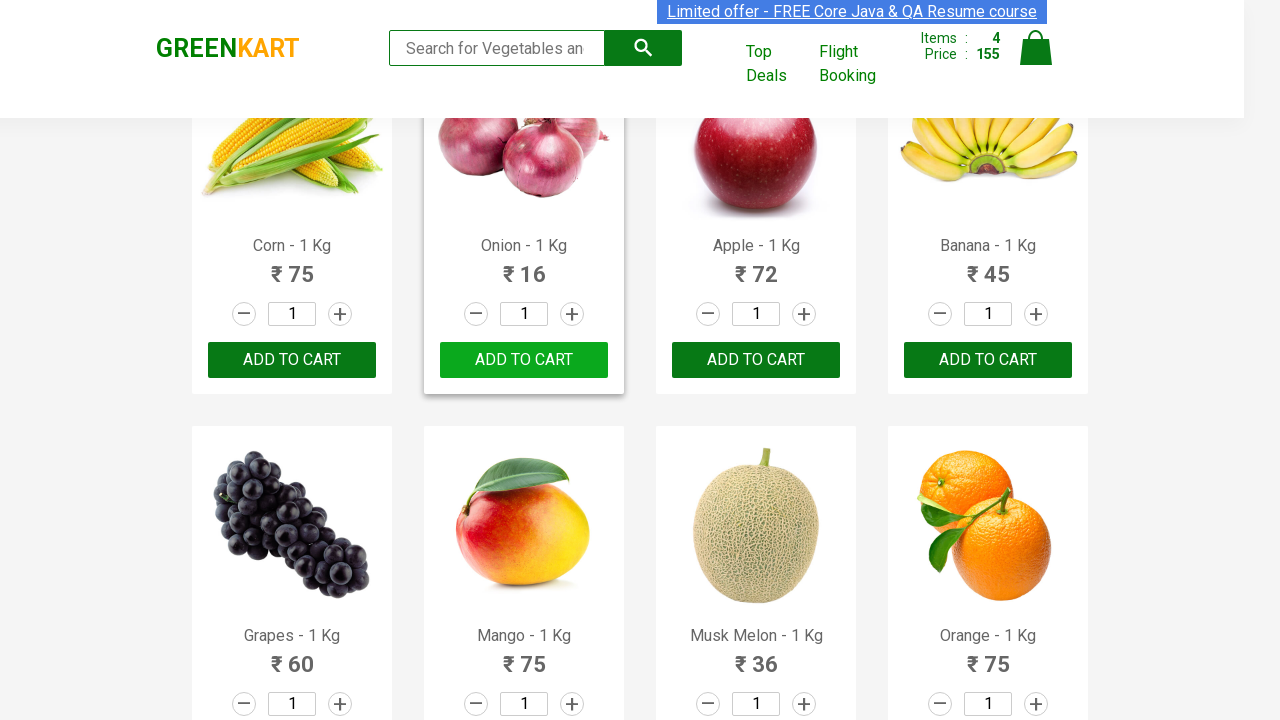

Retrieved product name: Walnuts - 1/4 Kg
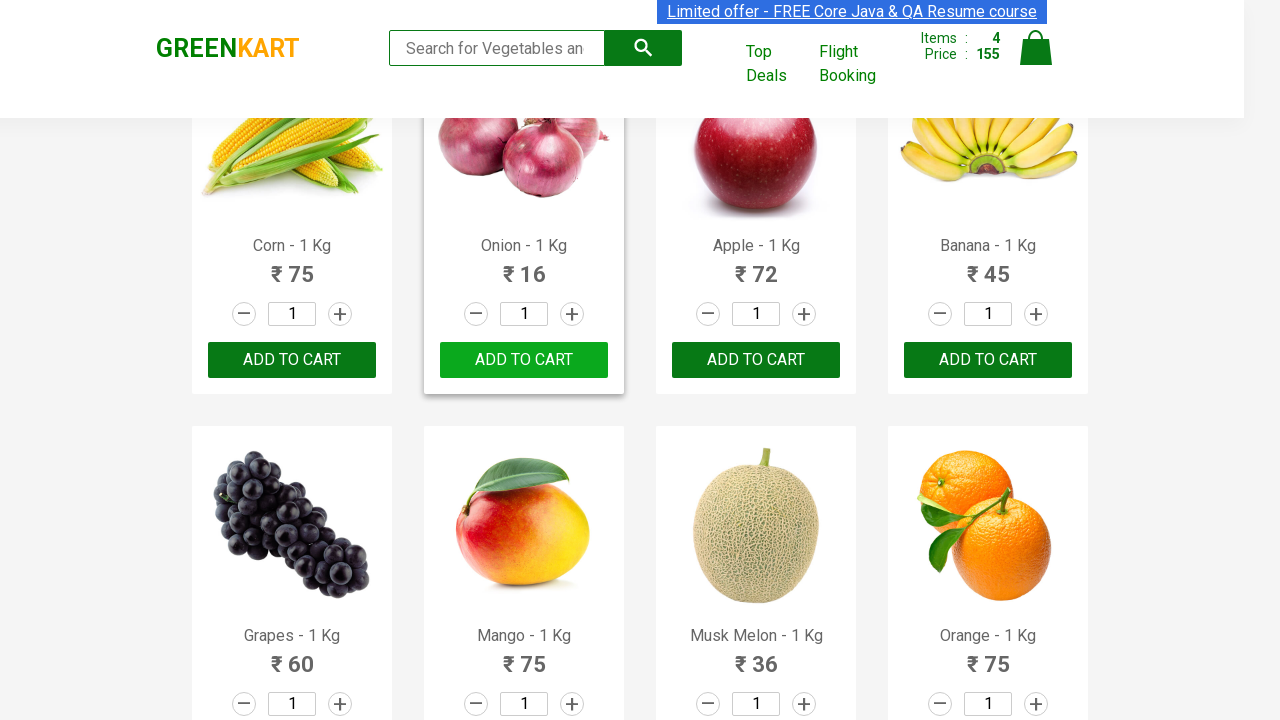

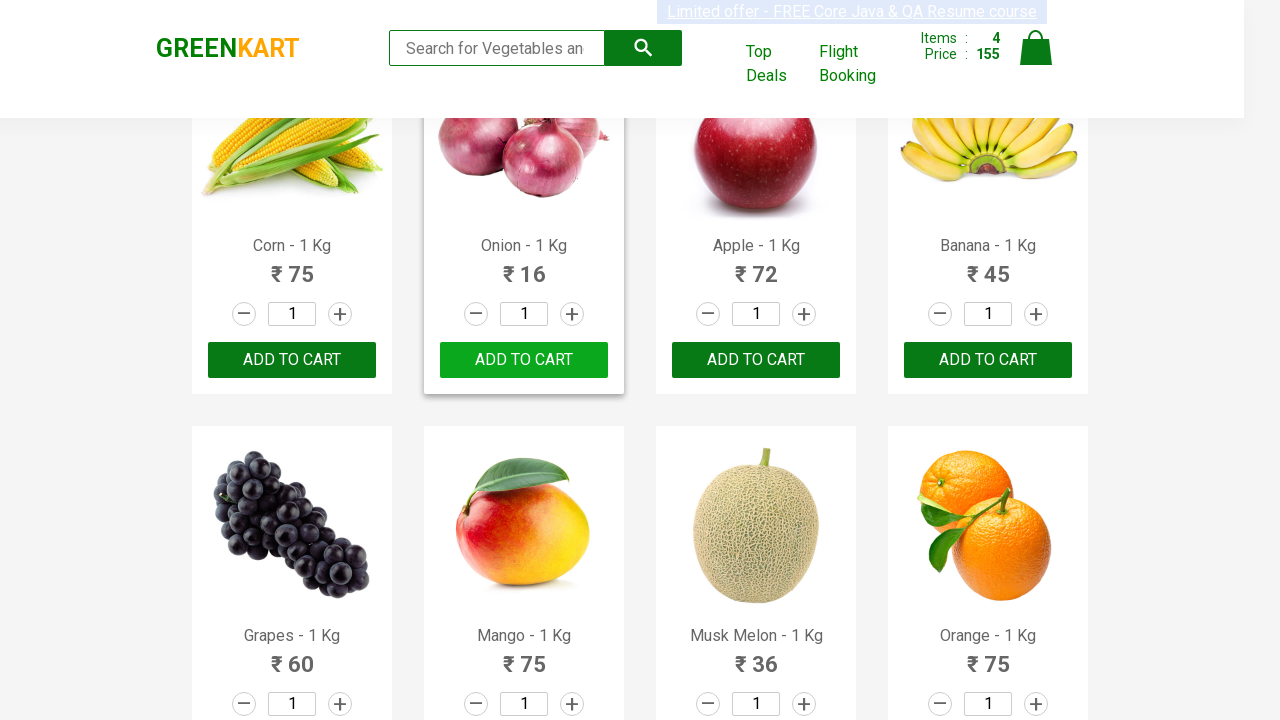